Tests passenger selection dropdown functionality on a flight booking practice page by incrementing adult count to 5, verifying the selection, and then testing checkbox interactions including friends/family and senior citizen discount checkboxes.

Starting URL: https://rahulshettyacademy.com/dropdownsPractise/

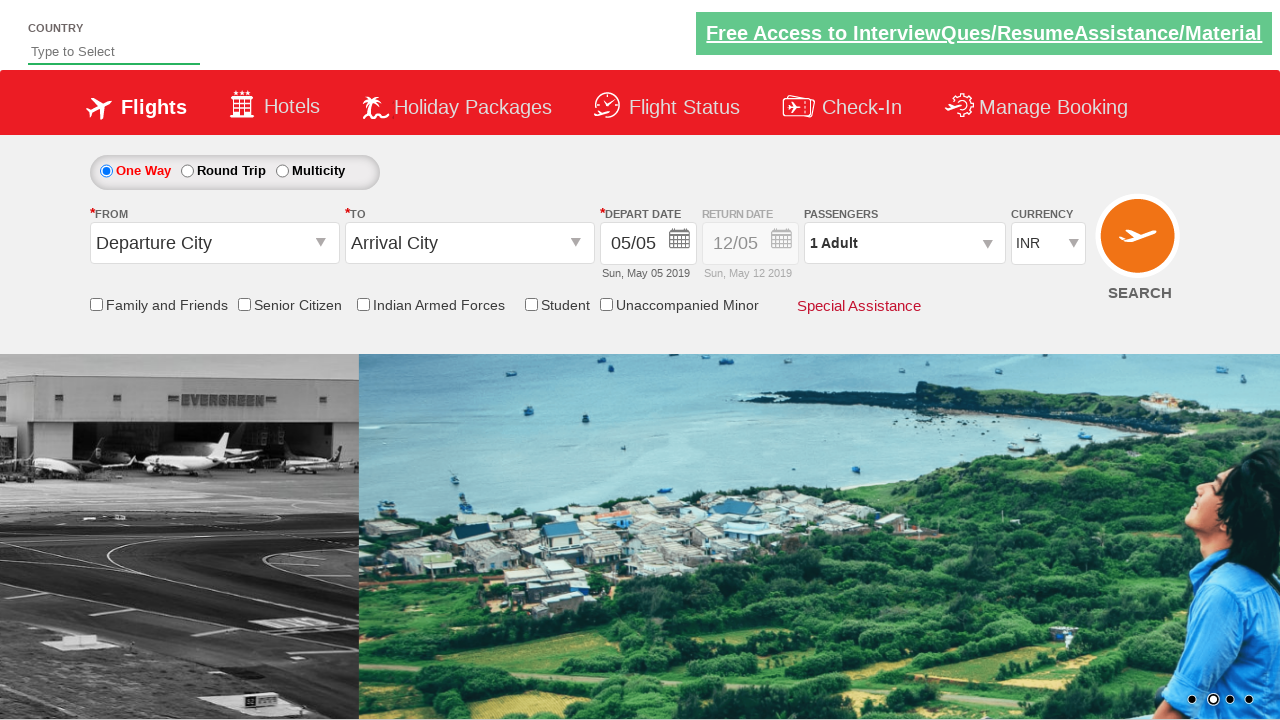

Retrieved initial passenger info text
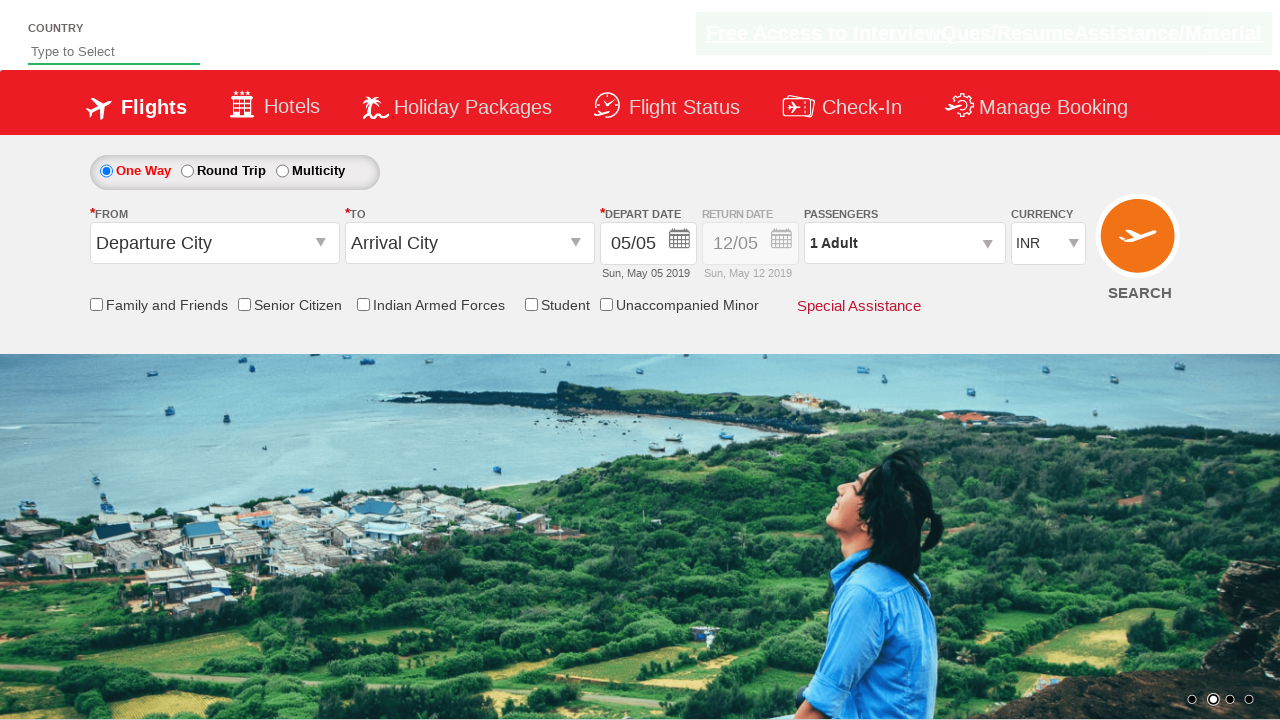

Clicked passenger dropdown to open it at (904, 243) on #divpaxinfo
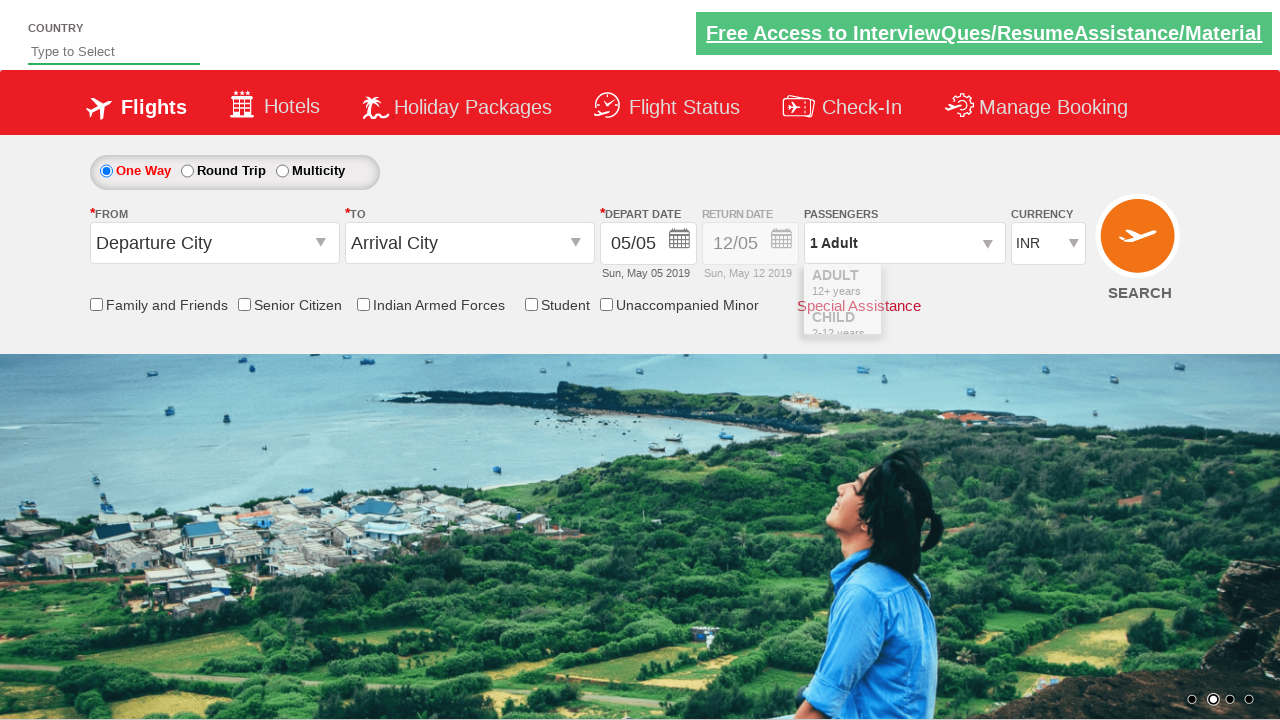

Waited for dropdown animation to complete
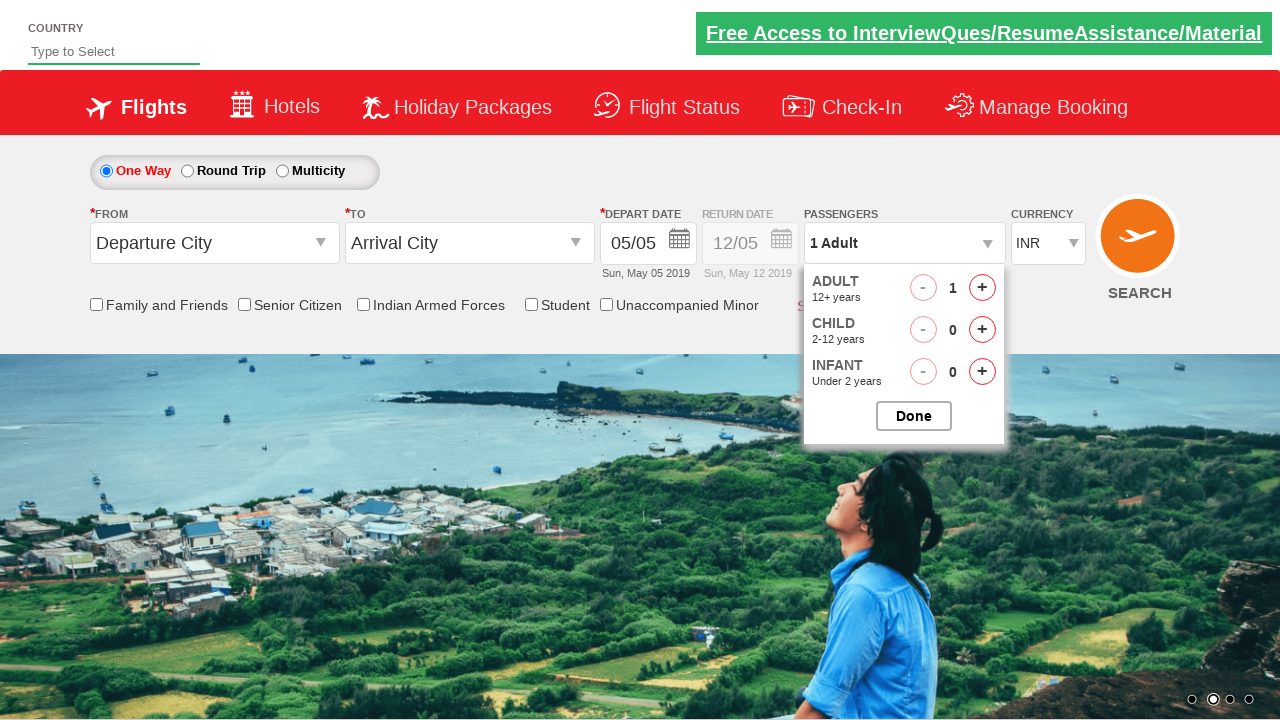

Incremented adult count (iteration 1 of 4) at (982, 288) on #hrefIncAdt
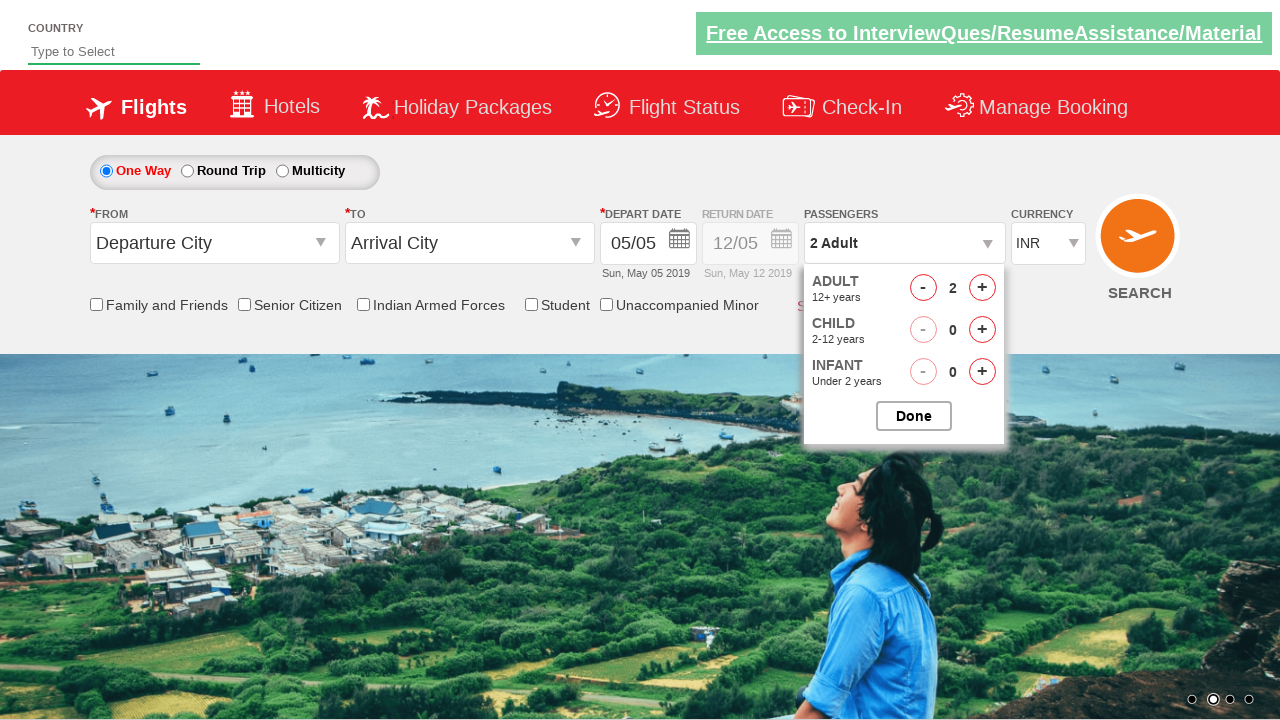

Incremented adult count (iteration 2 of 4) at (982, 288) on #hrefIncAdt
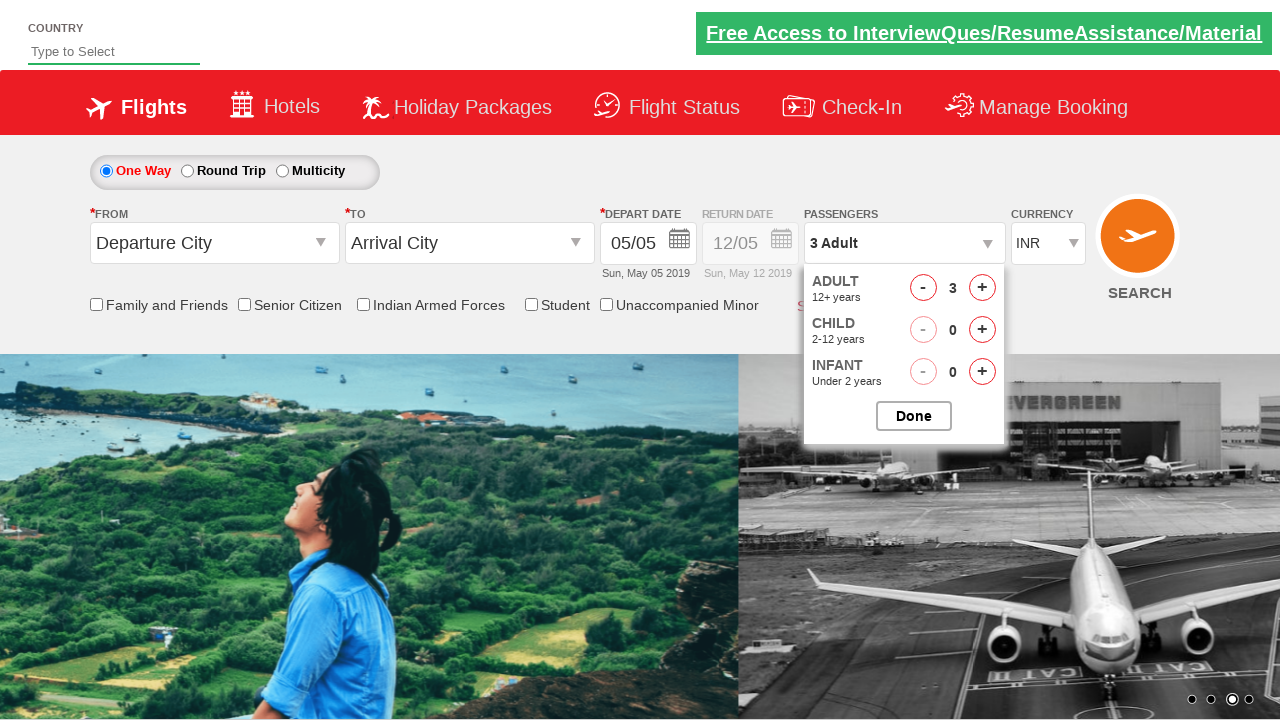

Incremented adult count (iteration 3 of 4) at (982, 288) on #hrefIncAdt
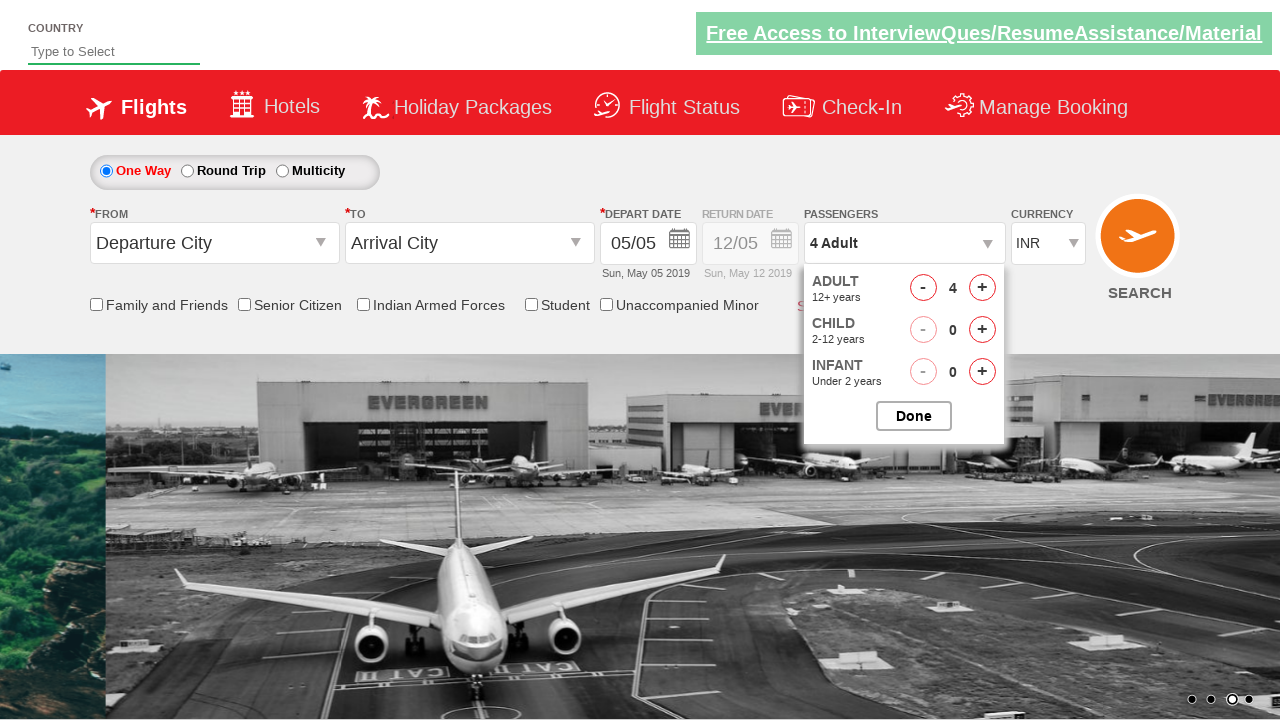

Incremented adult count (iteration 4 of 4) at (982, 288) on #hrefIncAdt
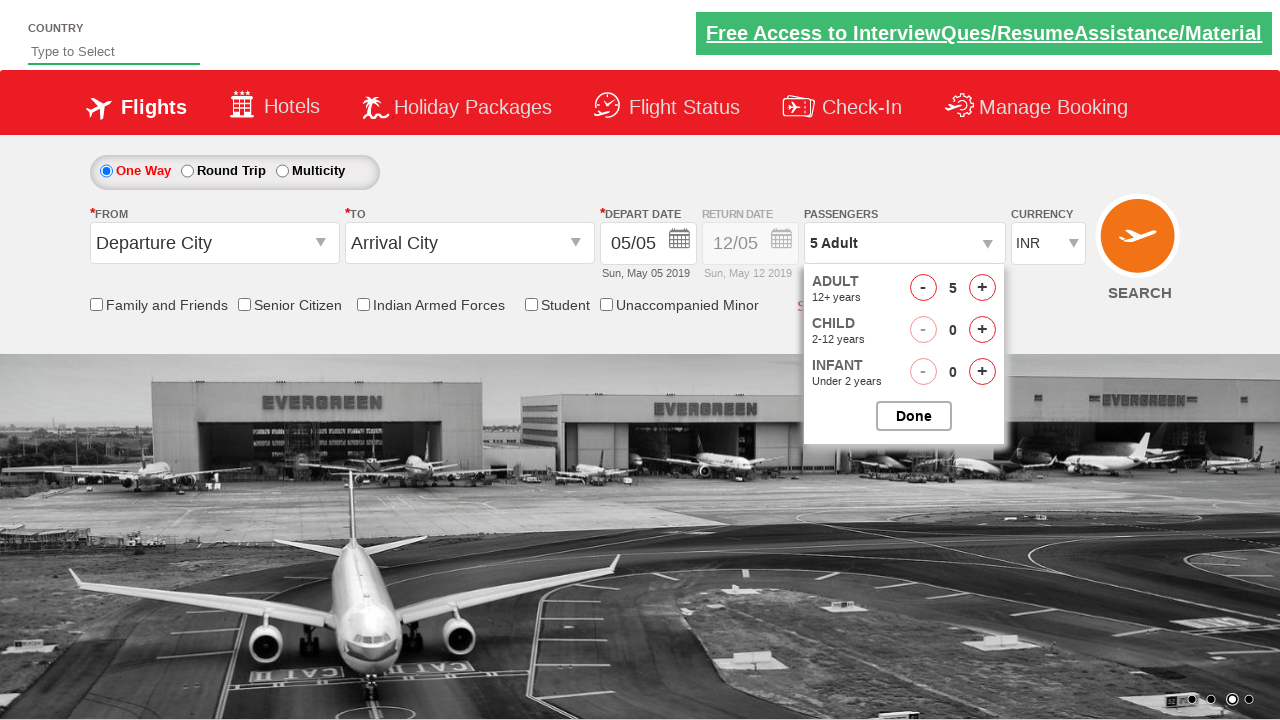

Closed passenger options dropdown at (914, 416) on #btnclosepaxoption
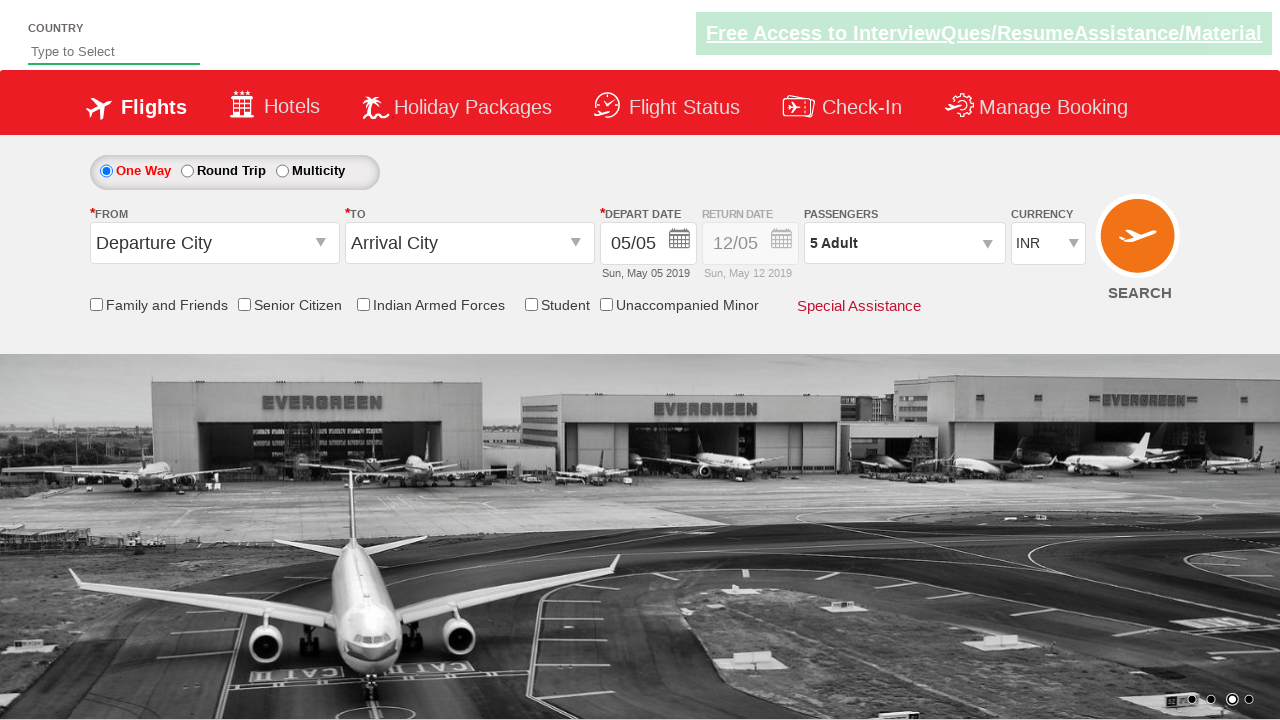

Retrieved updated passenger info text
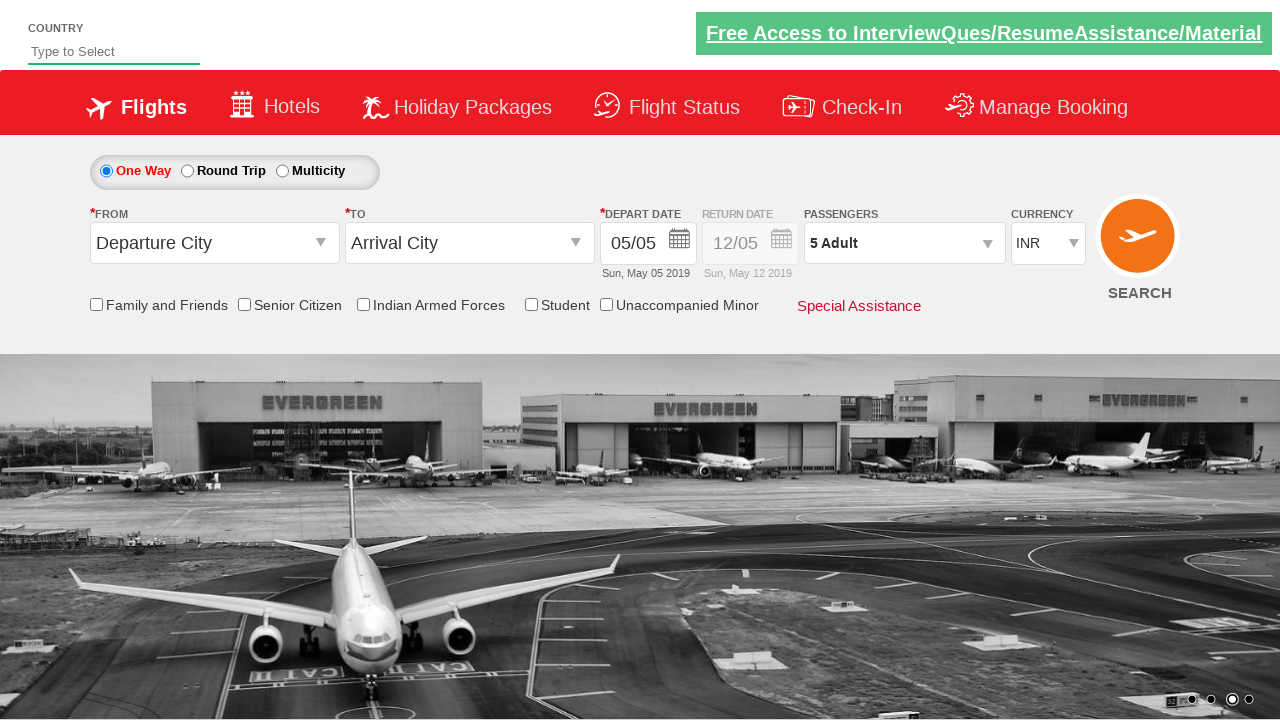

Verified passenger count is '5 Adult'
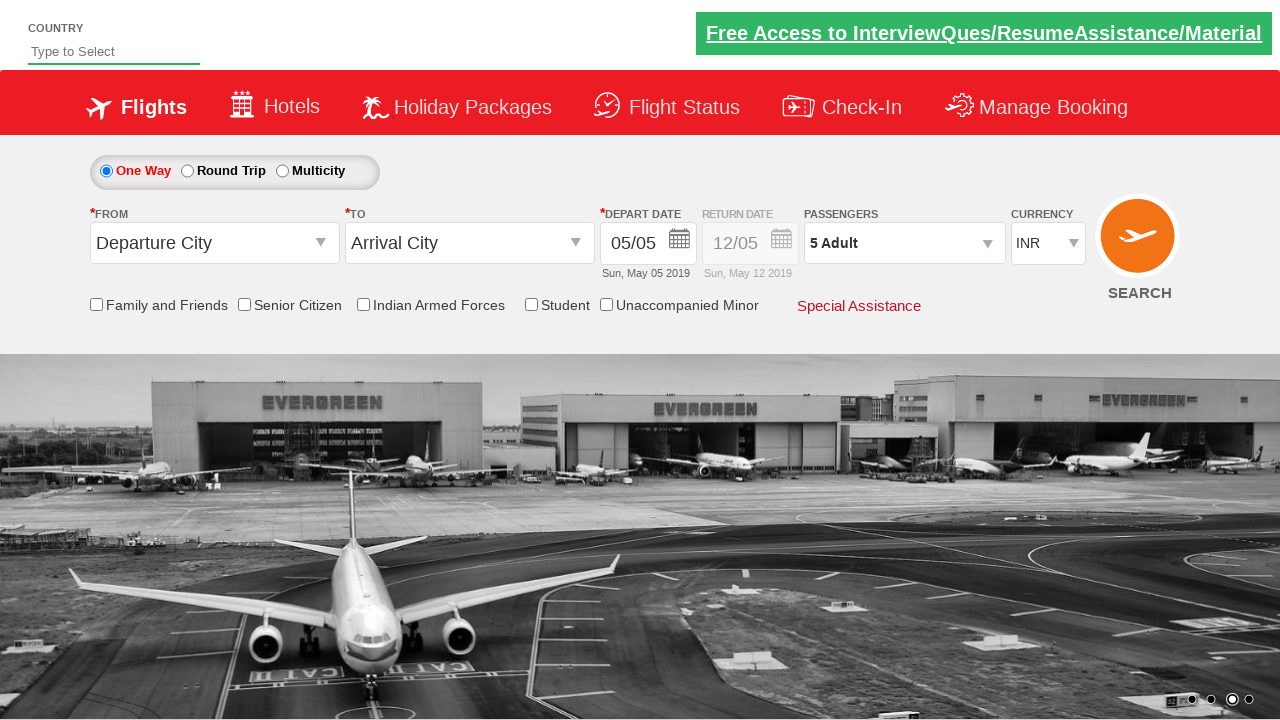

Waited 1 second before checking checkbox status
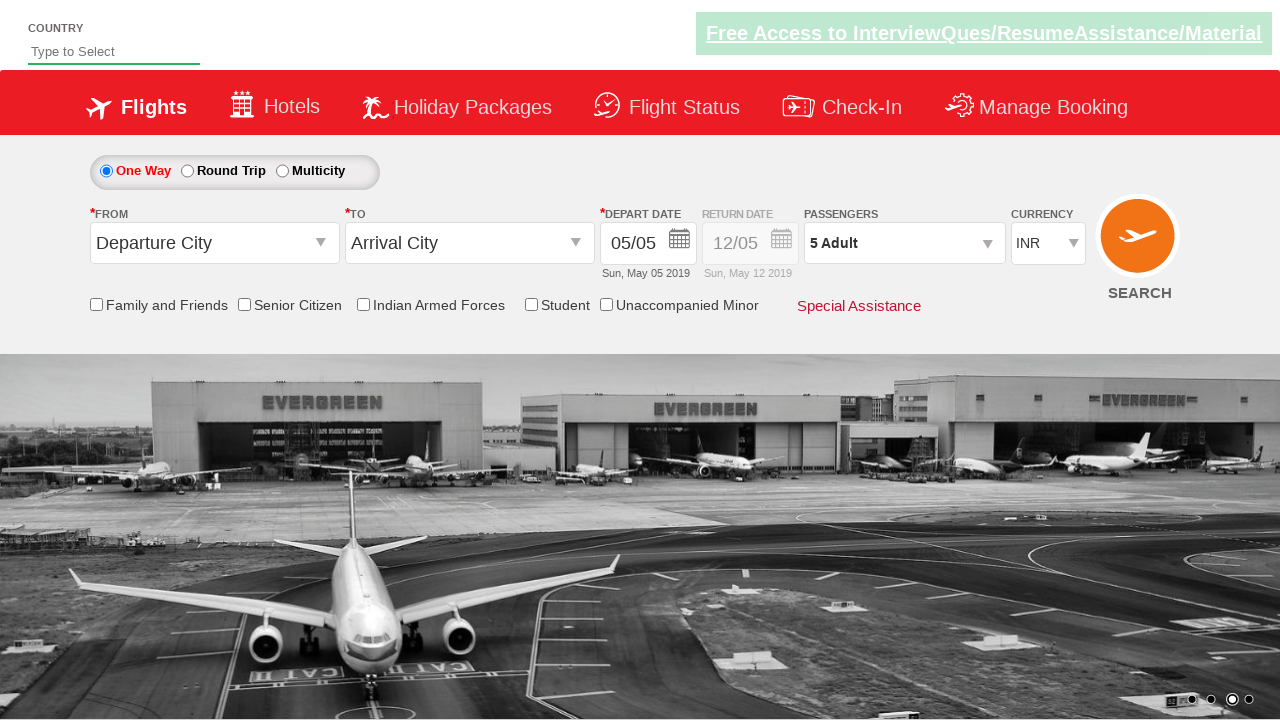

Located friends and family checkbox element
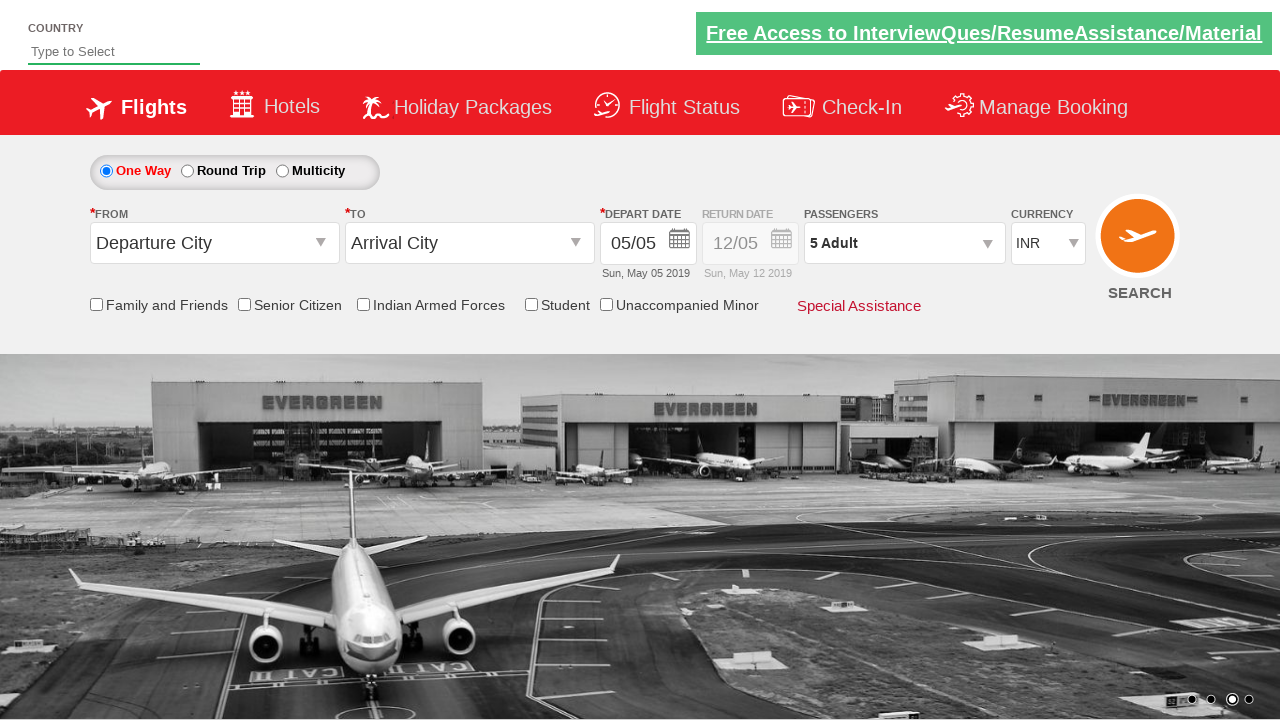

Checked friends and family checkbox status: False
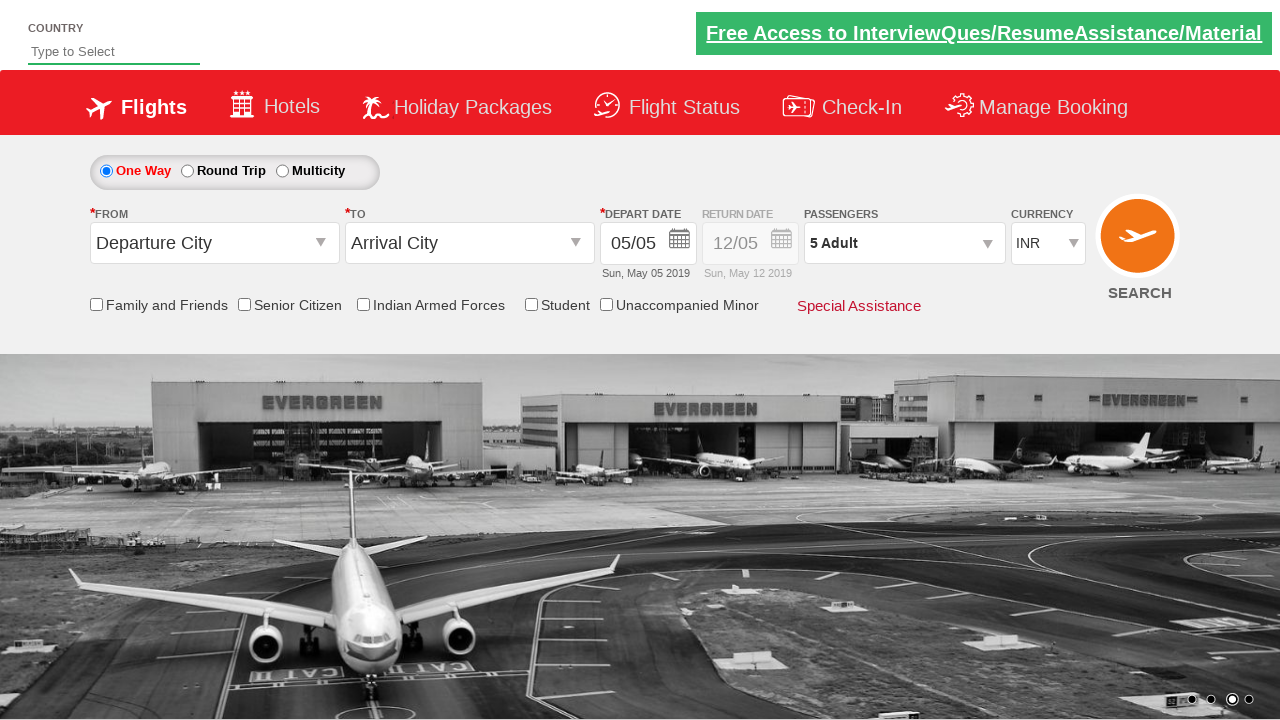

Verified friends and family checkbox is not selected initially
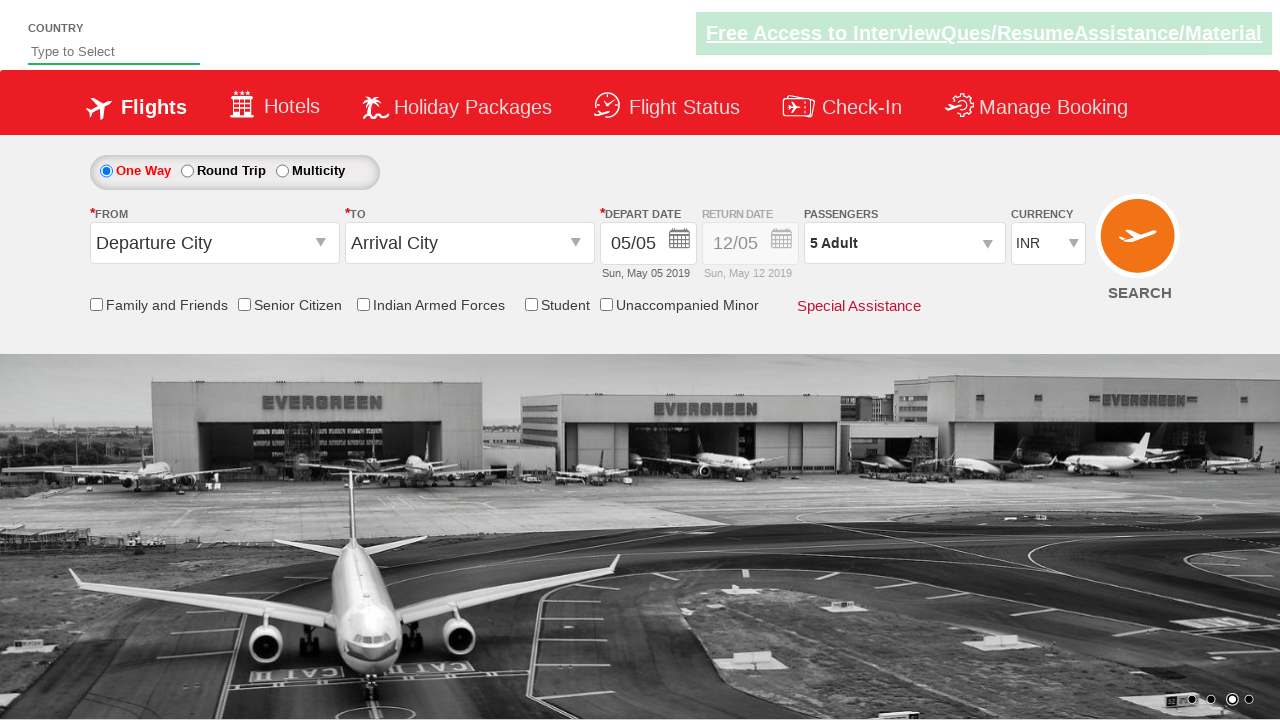

Clicked friends and family checkbox at (96, 304) on input[name='ctl00$mainContent$chk_friendsandfamily']
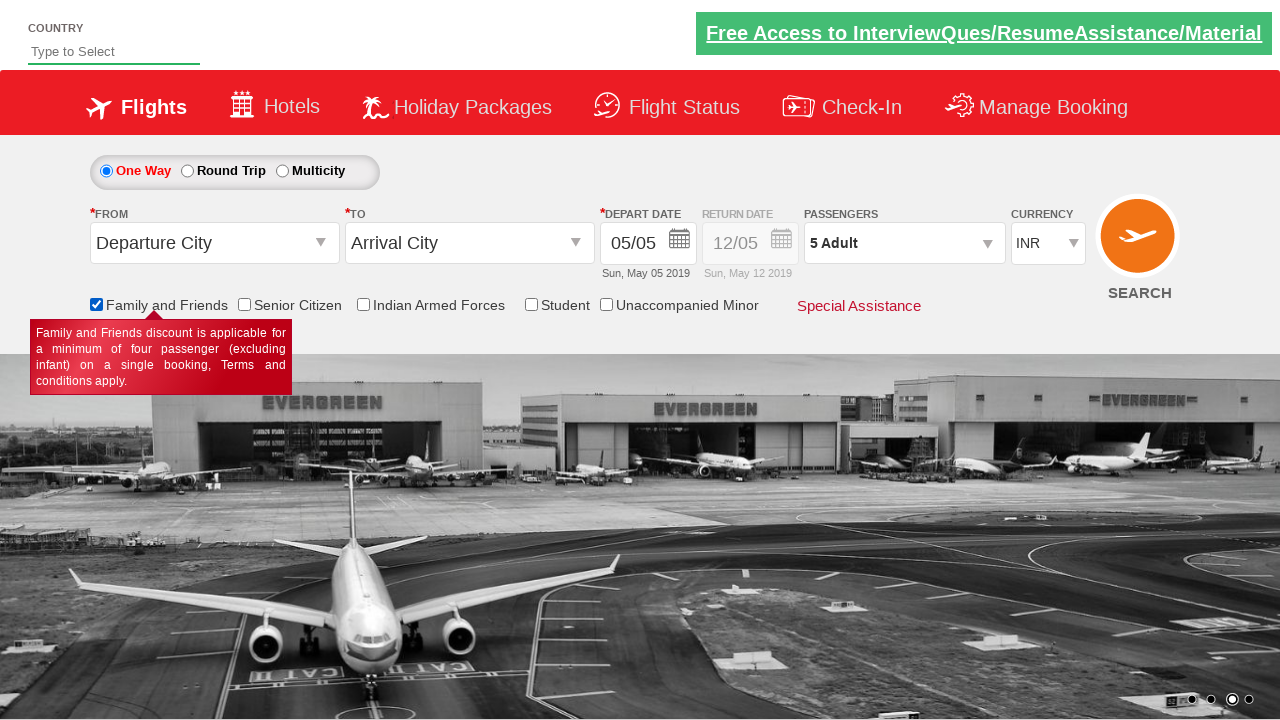

Located senior citizen discount checkbox element
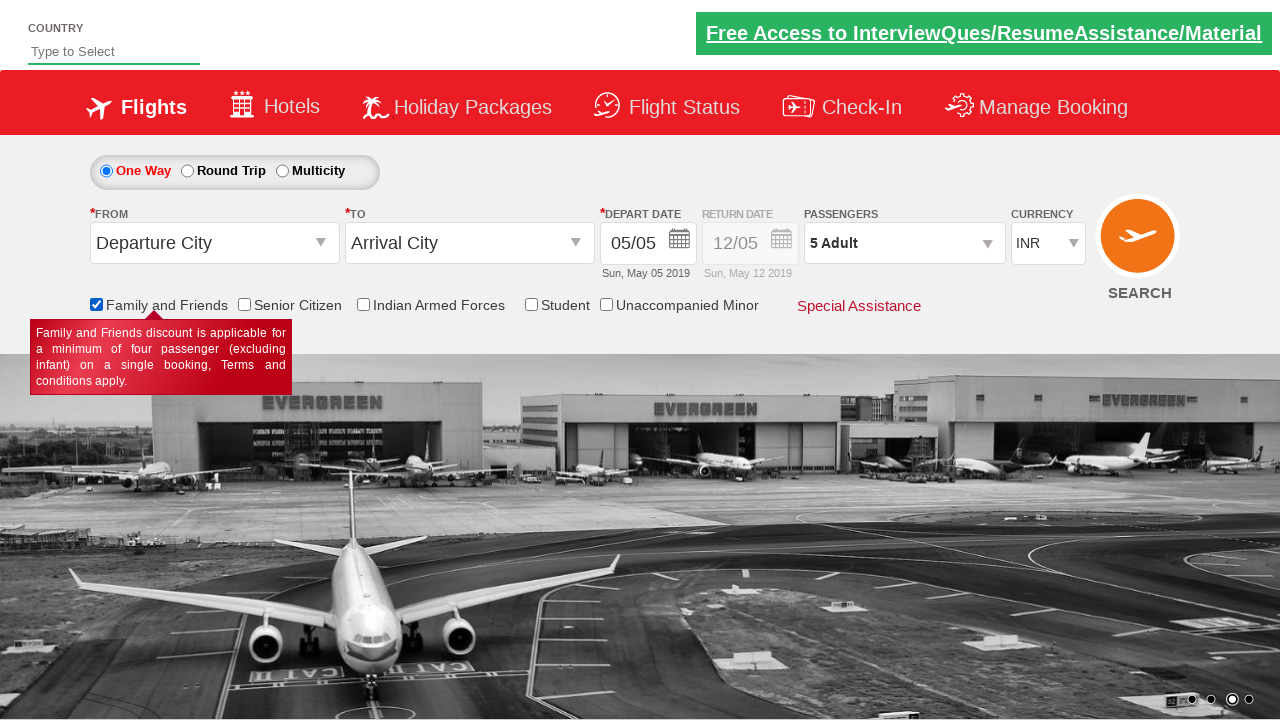

Clicked senior citizen discount checkbox at (244, 304) on input[id*='SeniorCitizenDiscount']
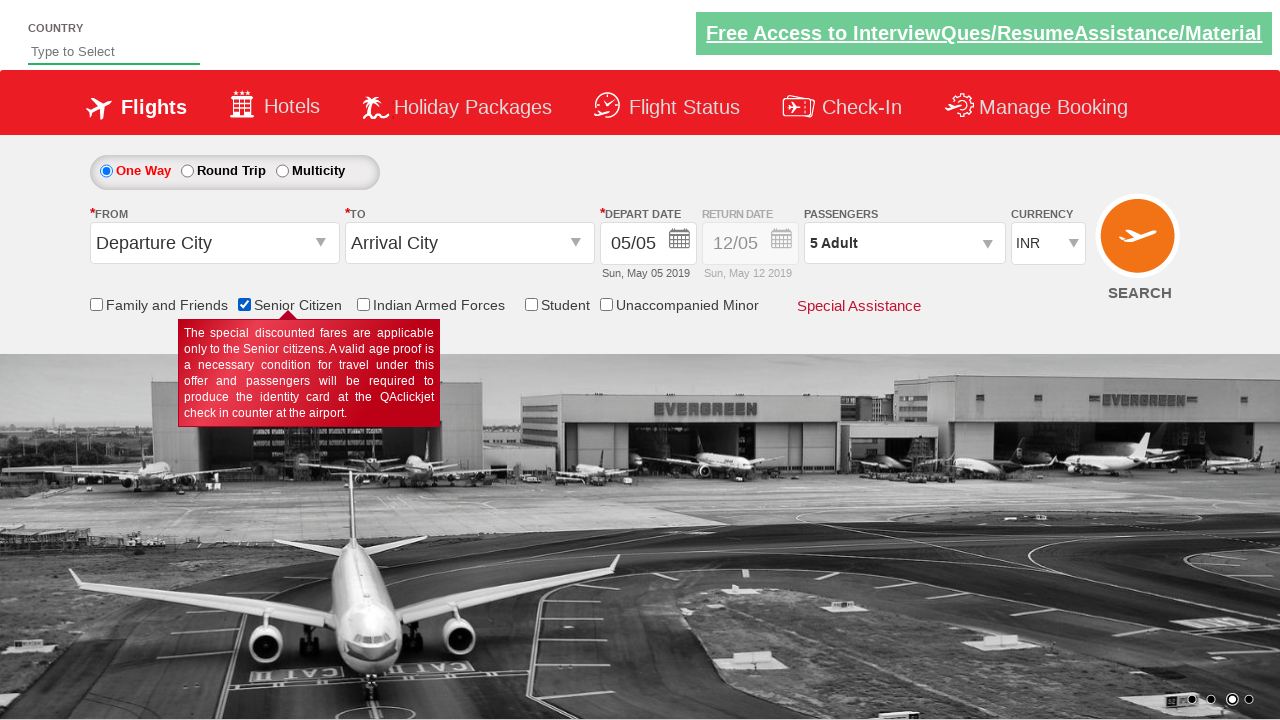

Verified senior citizen discount checkbox is now selected
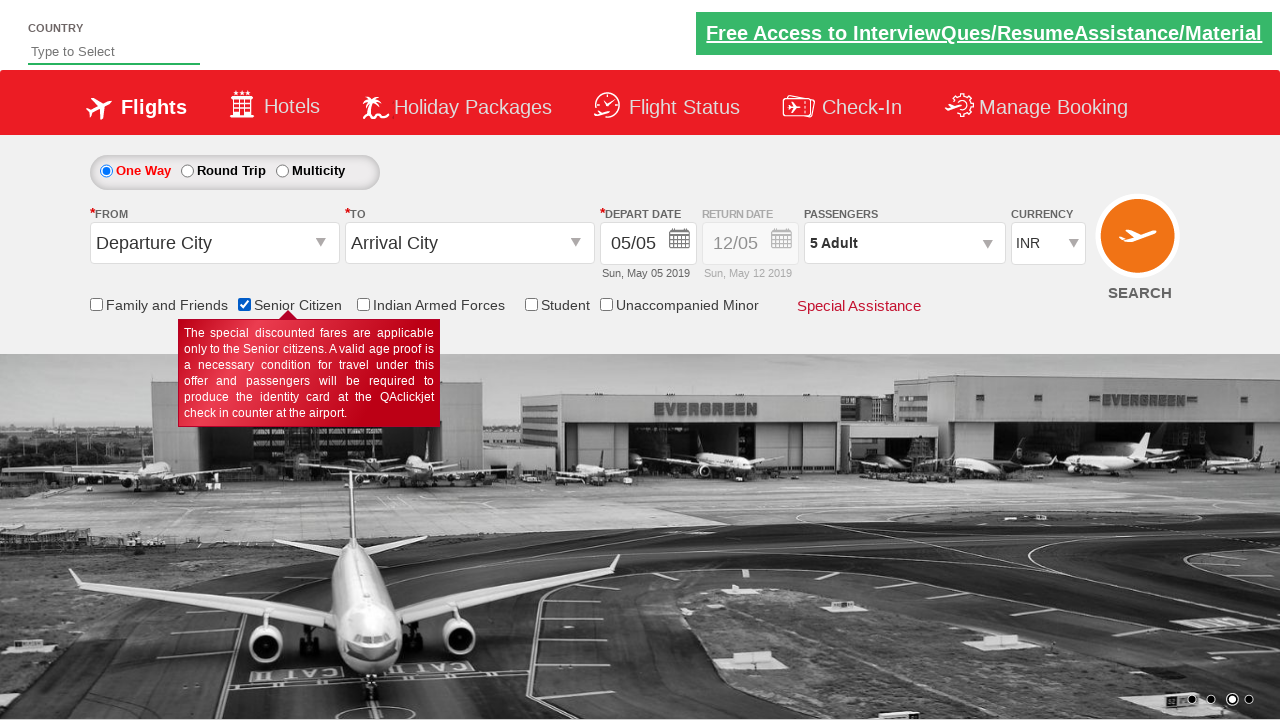

Counted total checkboxes on page: 6
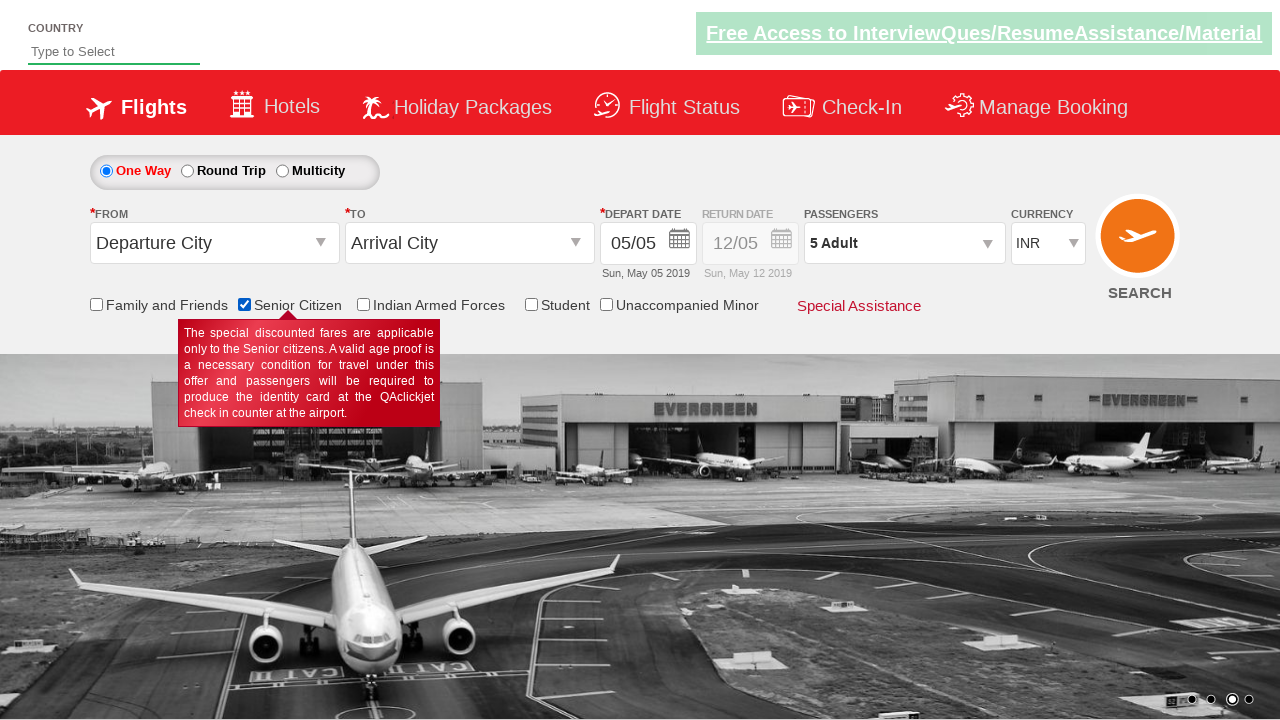

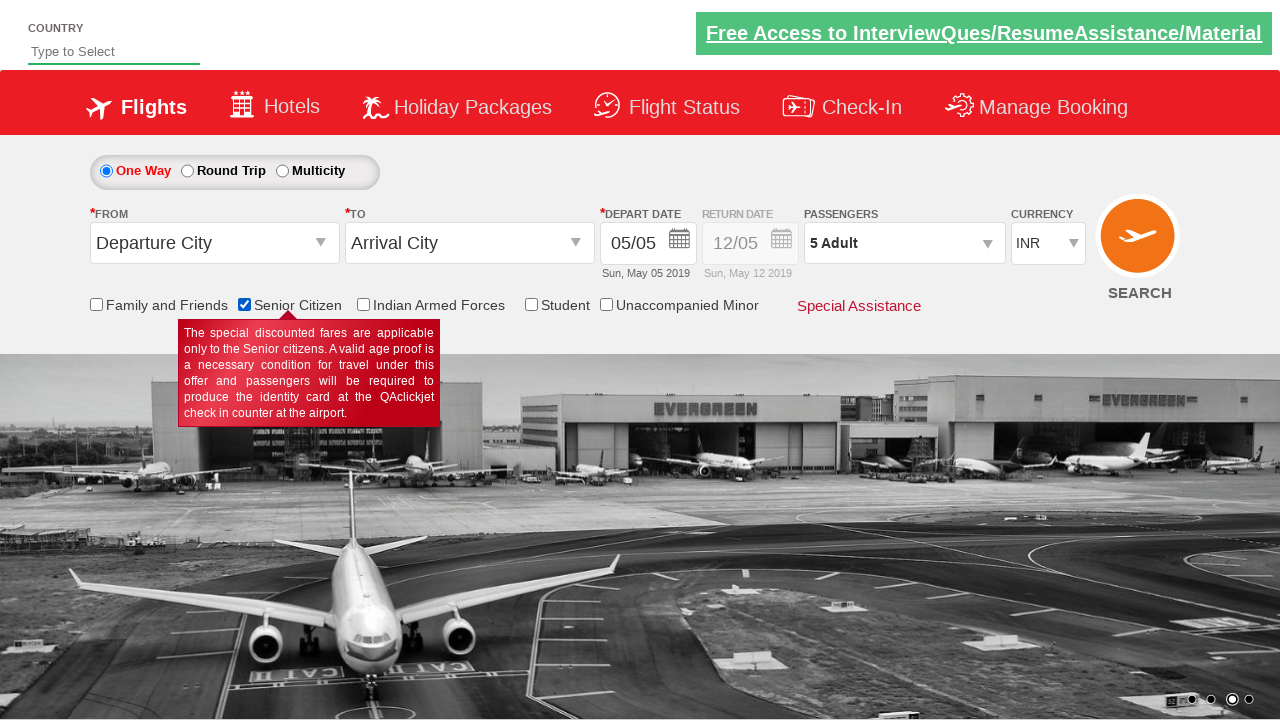